Tests navigation to My Account page by clicking the My Account button in header

Starting URL: http://intershop5.skillbox.ru/

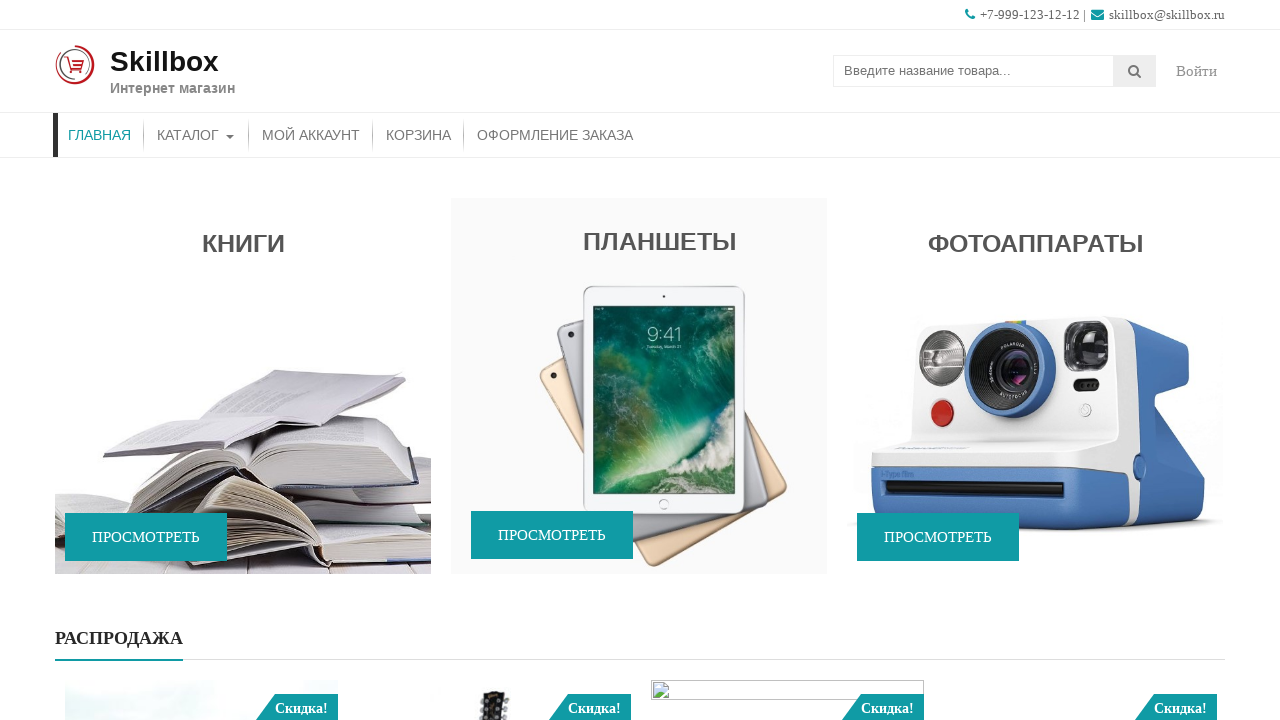

Clicked My Account button in header at (311, 135) on .menu-item-30 a
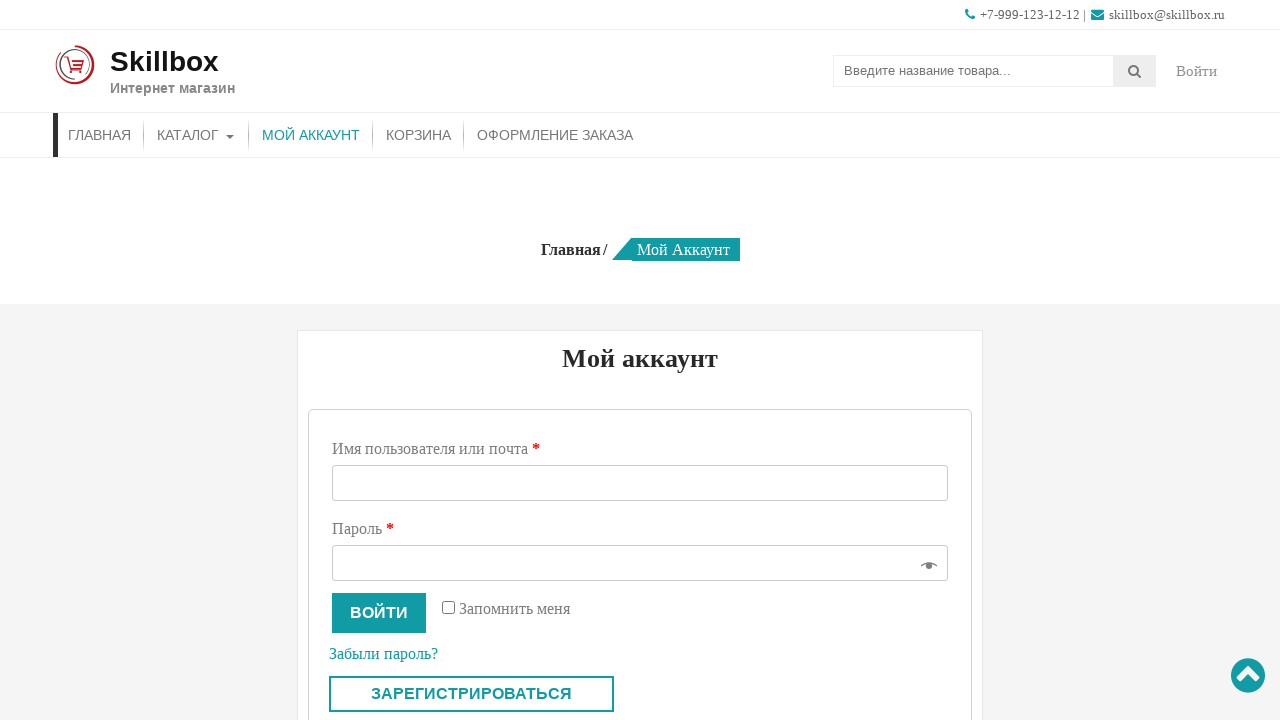

Authorization page loaded successfully
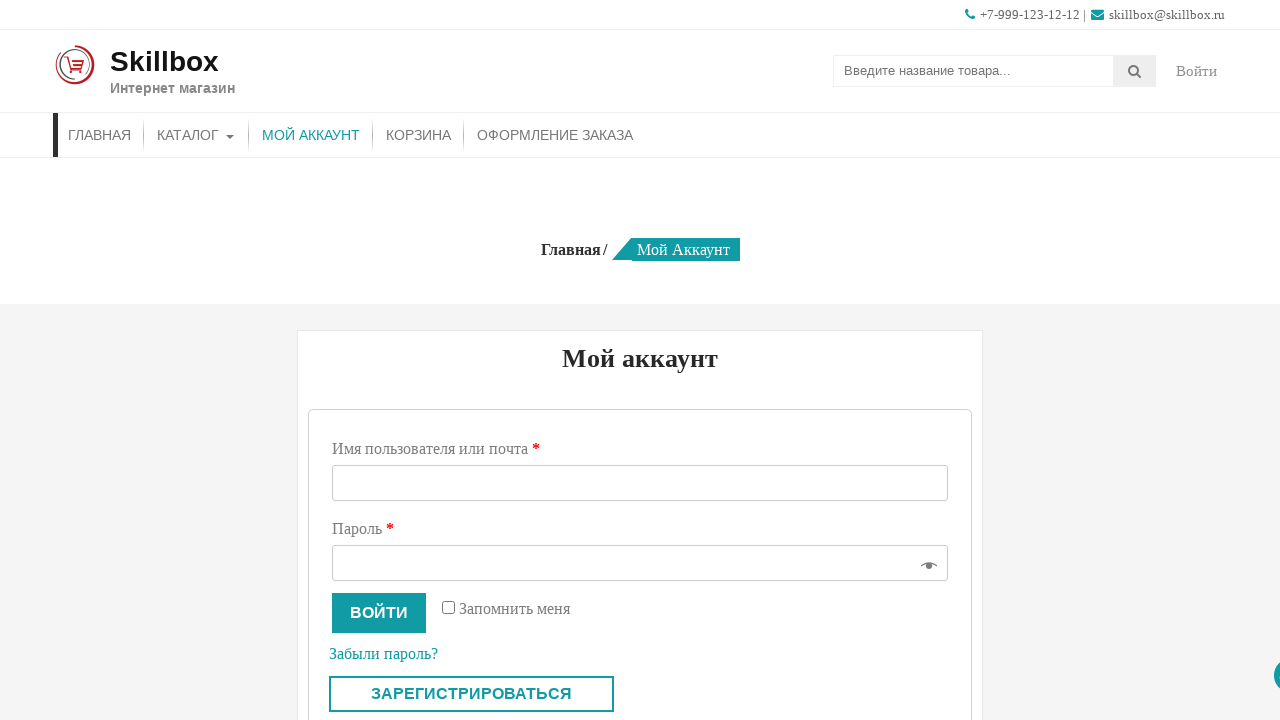

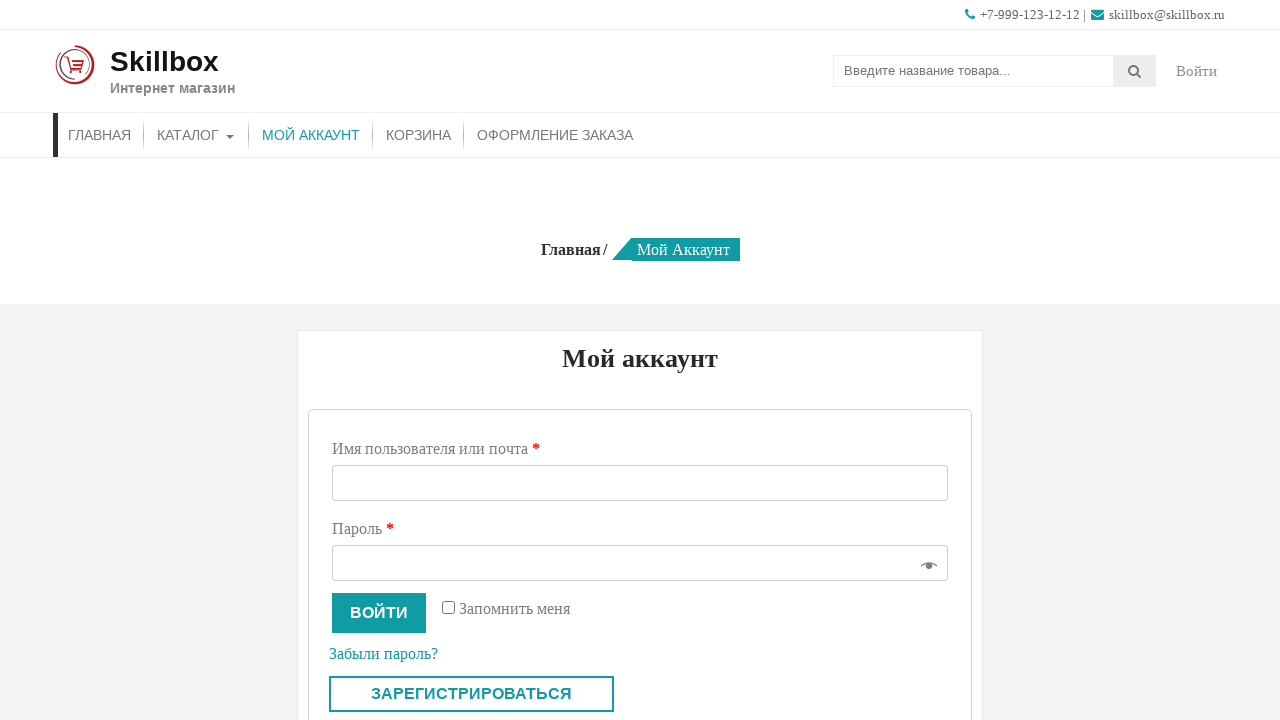